Tests working with multiple browser windows by clicking a link that opens a new window, then switching between the original and new window to verify correct titles.

Starting URL: http://the-internet.herokuapp.com/windows

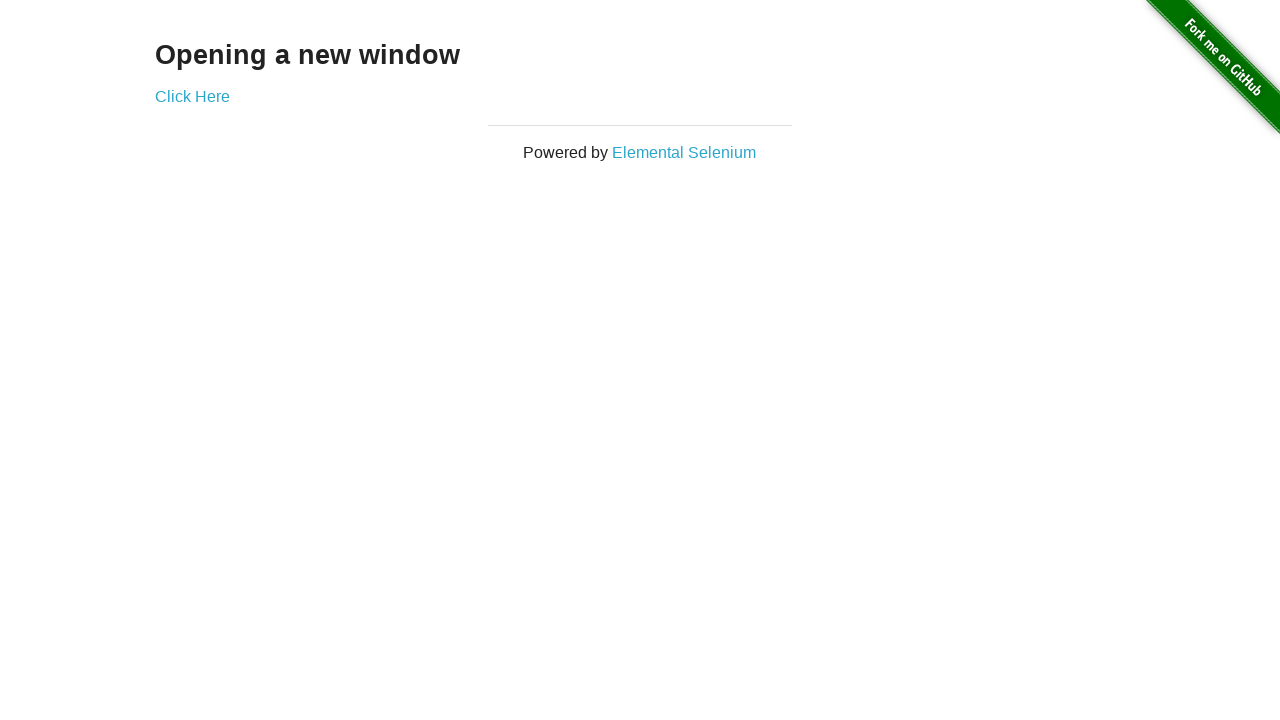

Clicked link that opens a new window at (192, 96) on .example a
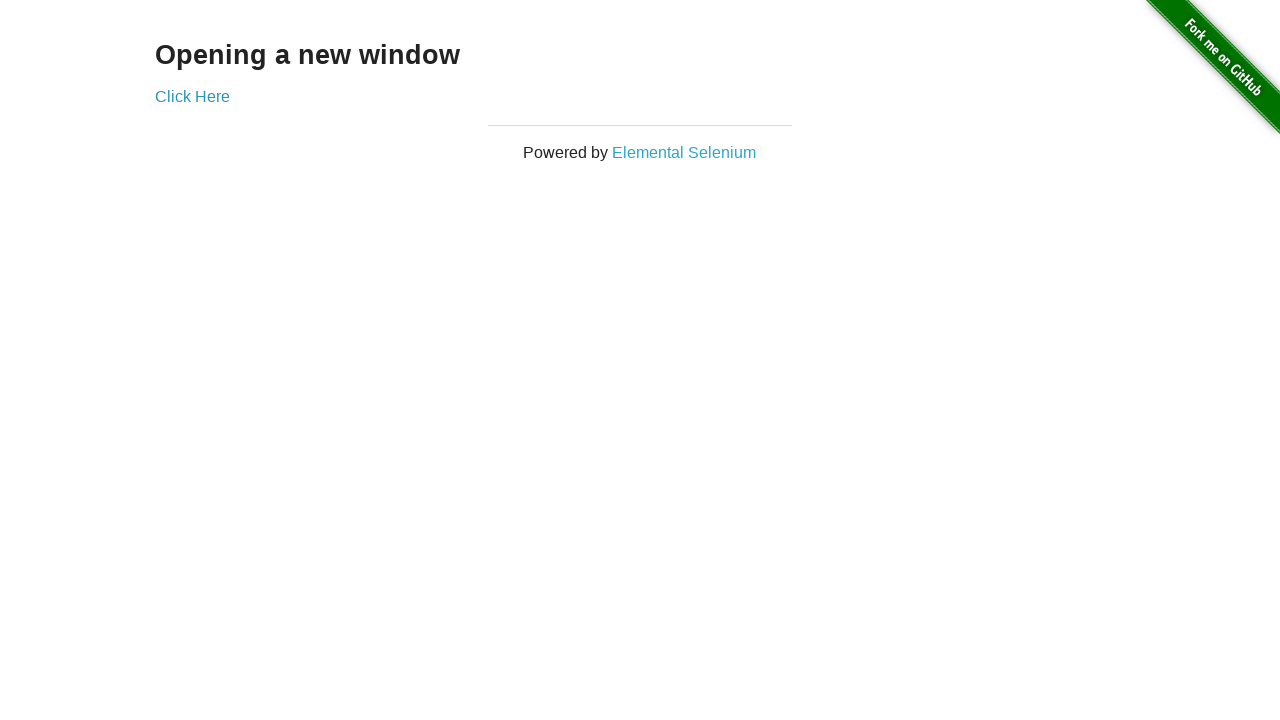

Captured new page object from context
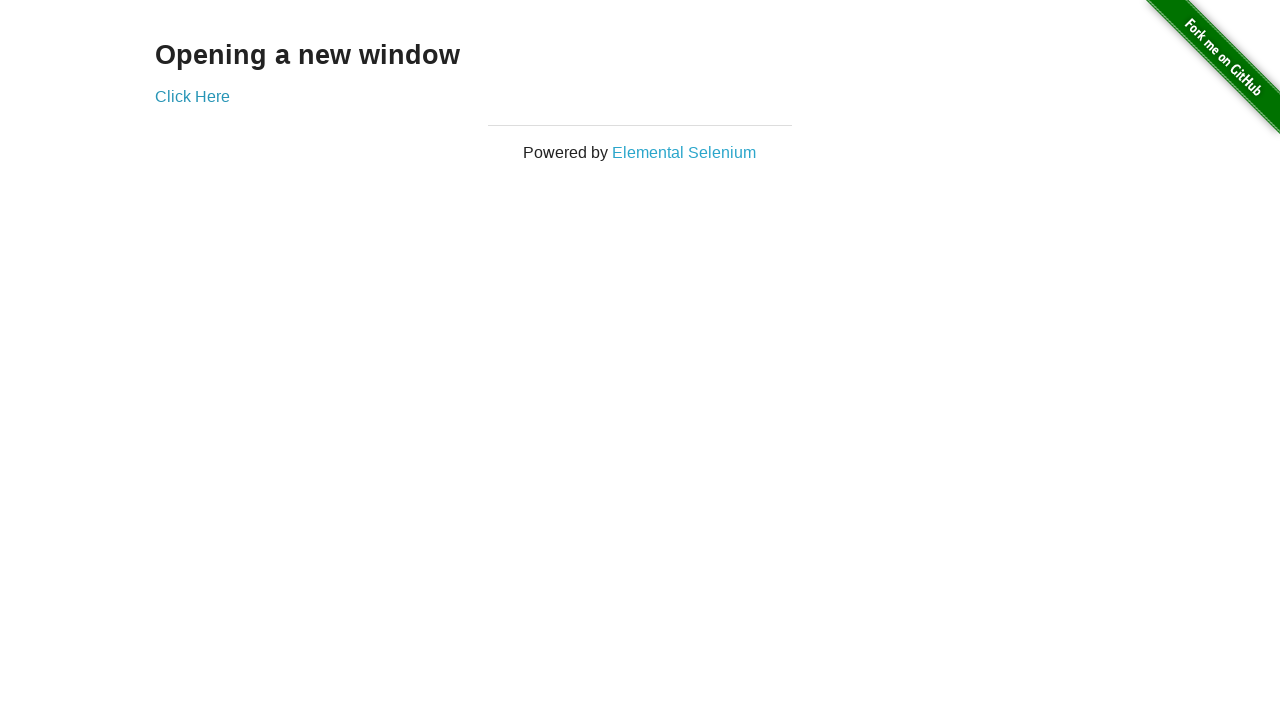

New page finished loading
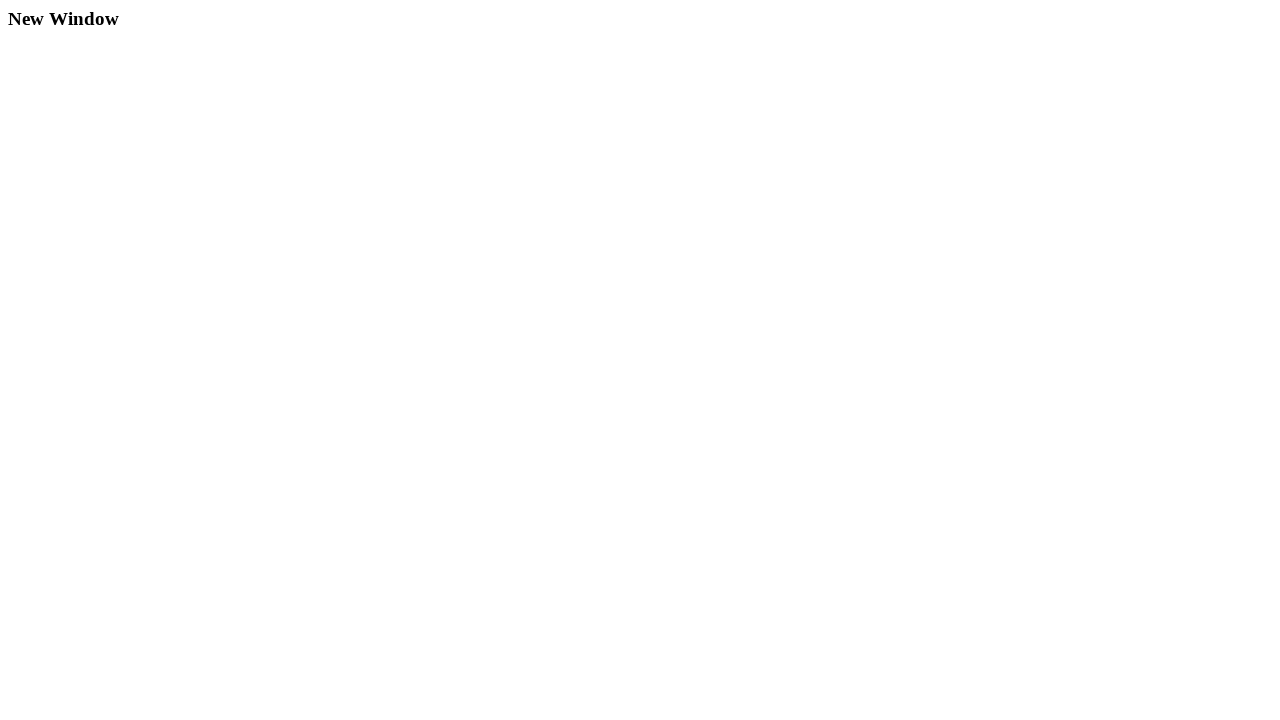

Verified original window title is not 'New Window'
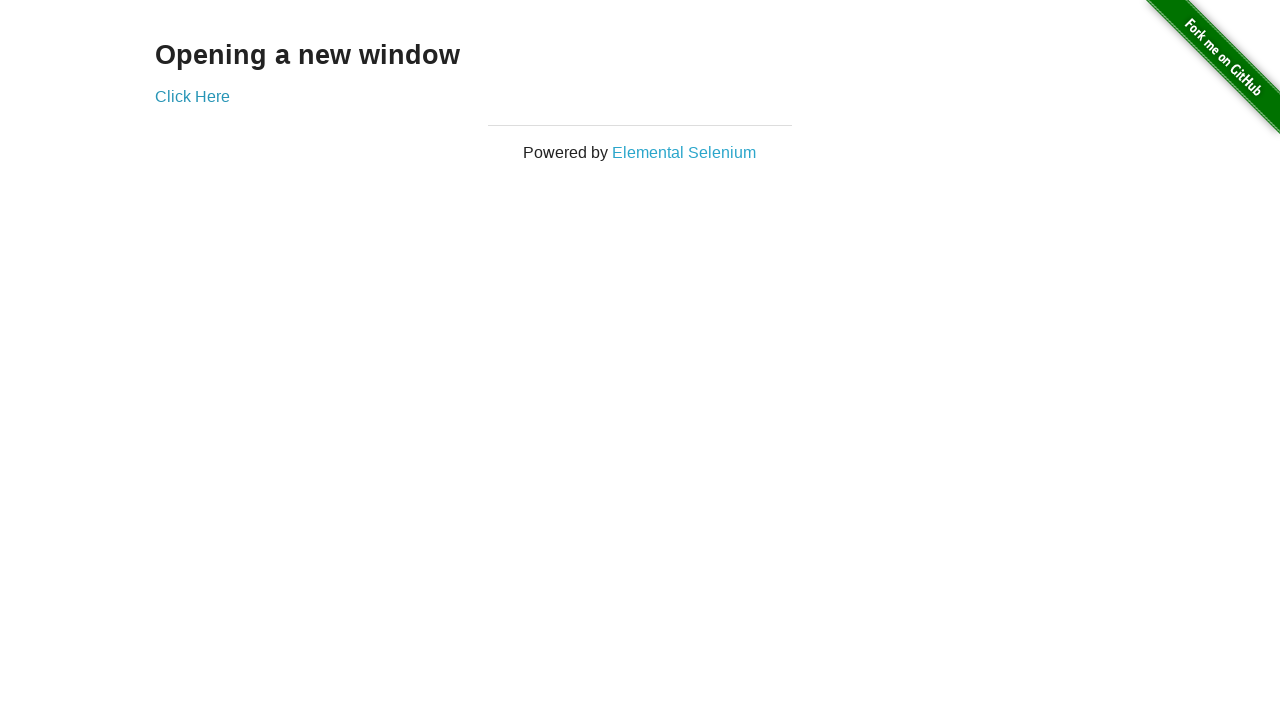

Verified new window title is 'New Window'
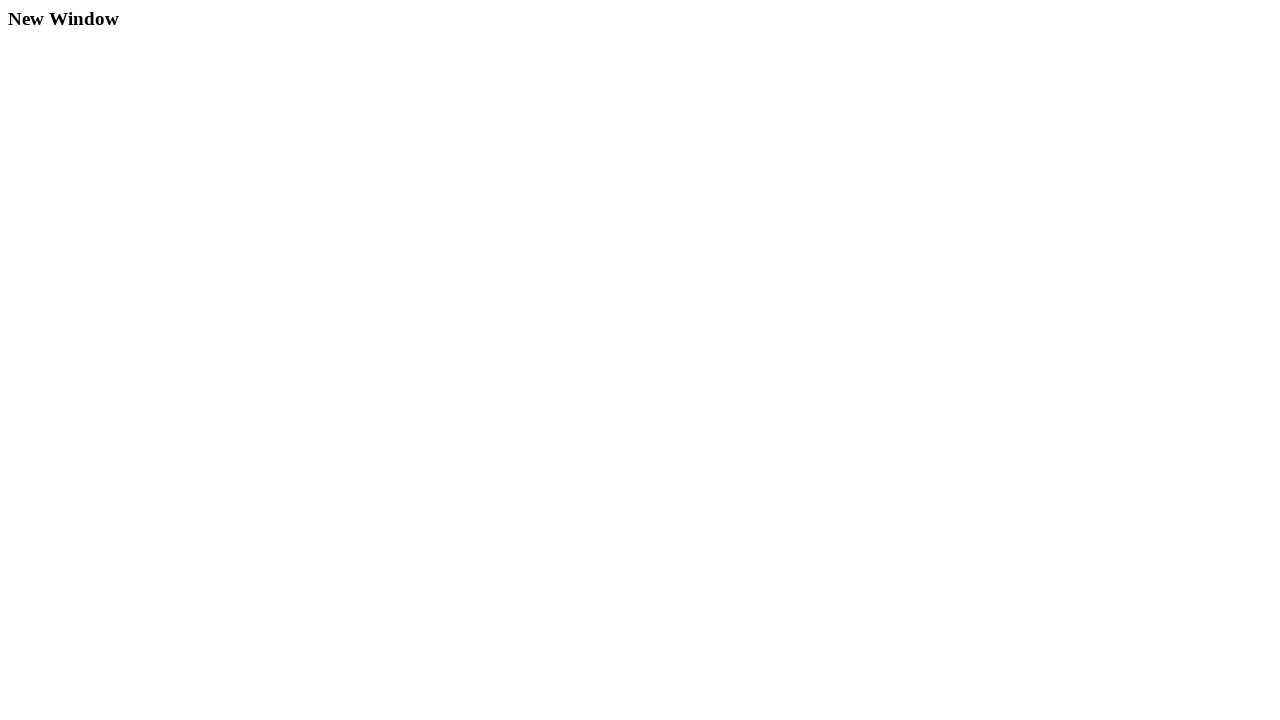

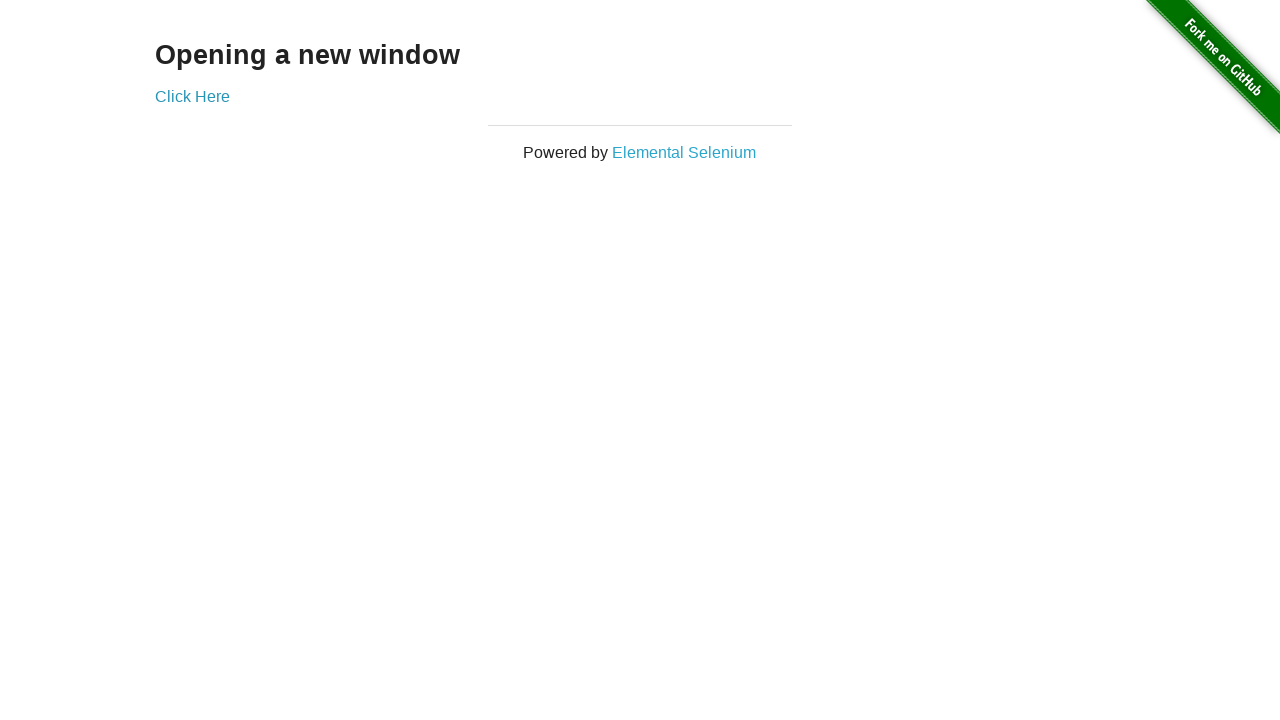